Tests Lorem Ipsum generator by selecting the words option and generating 15 words.

Starting URL: https://lipsum.com/

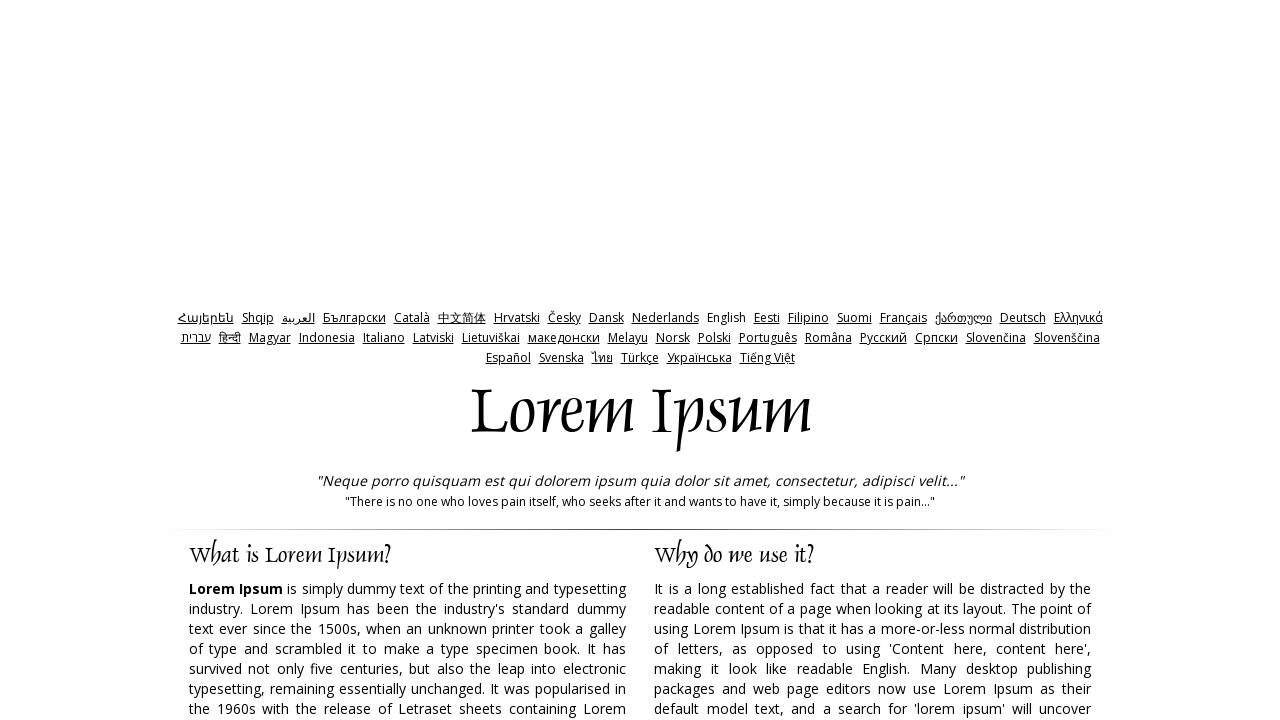

Clicked on words radio option at (735, 360) on #words
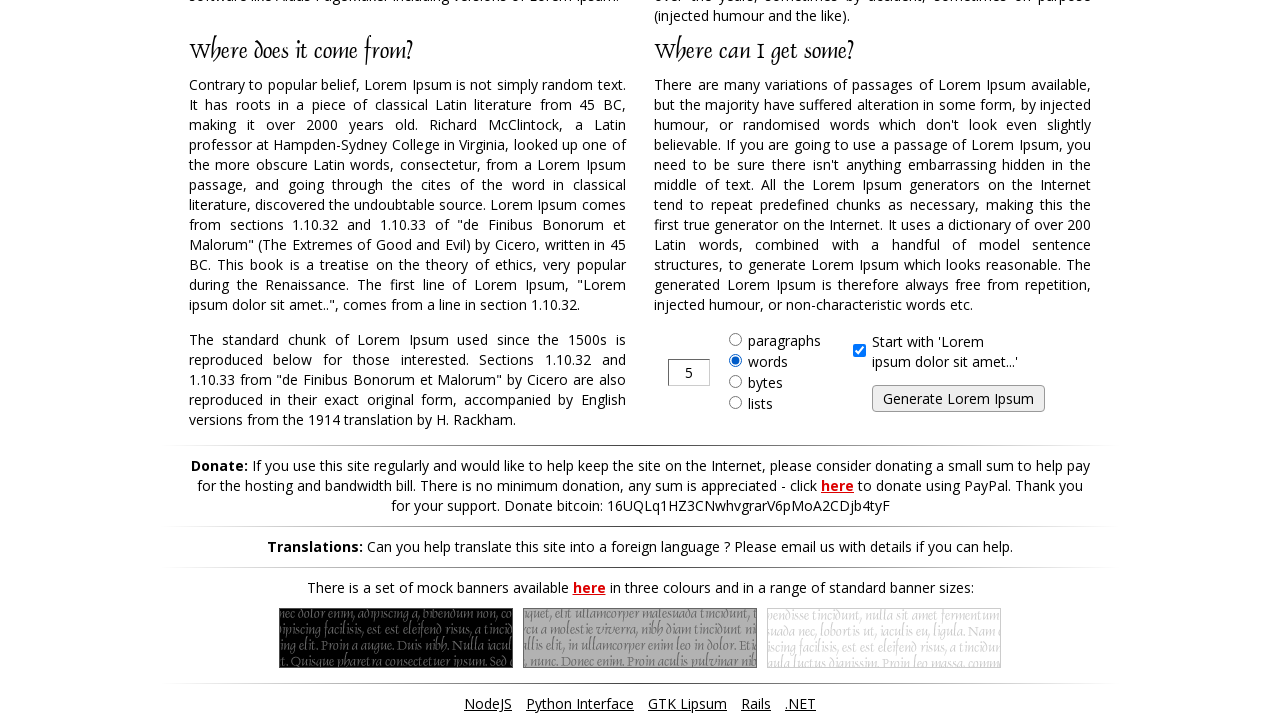

Filled amount input with 15 on #amount
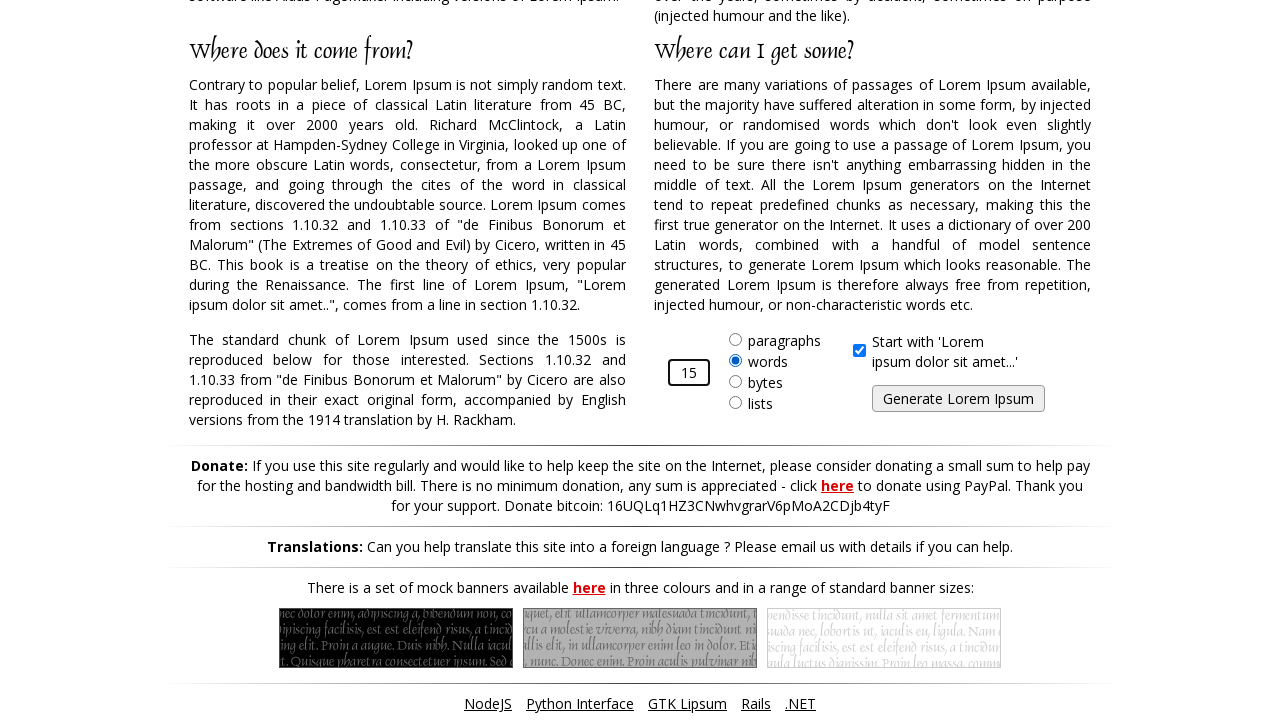

Clicked generate button at (958, 399) on #generate
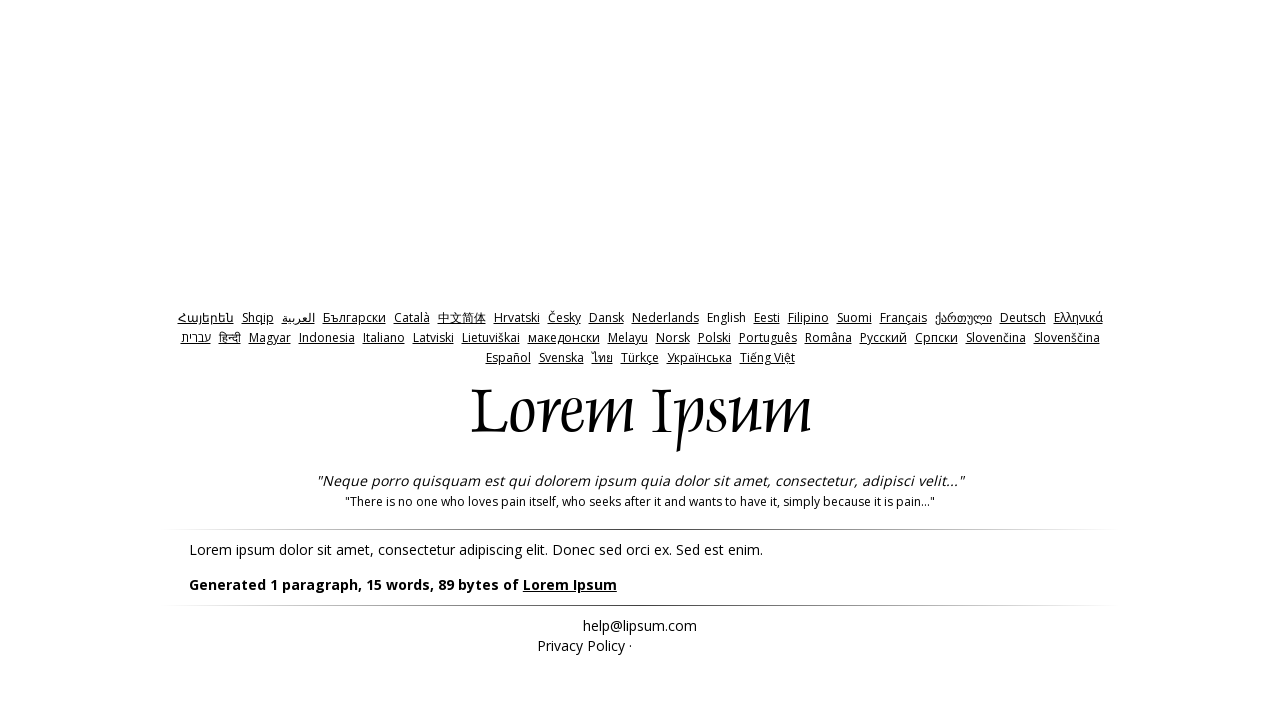

Generated Lorem Ipsum text appeared
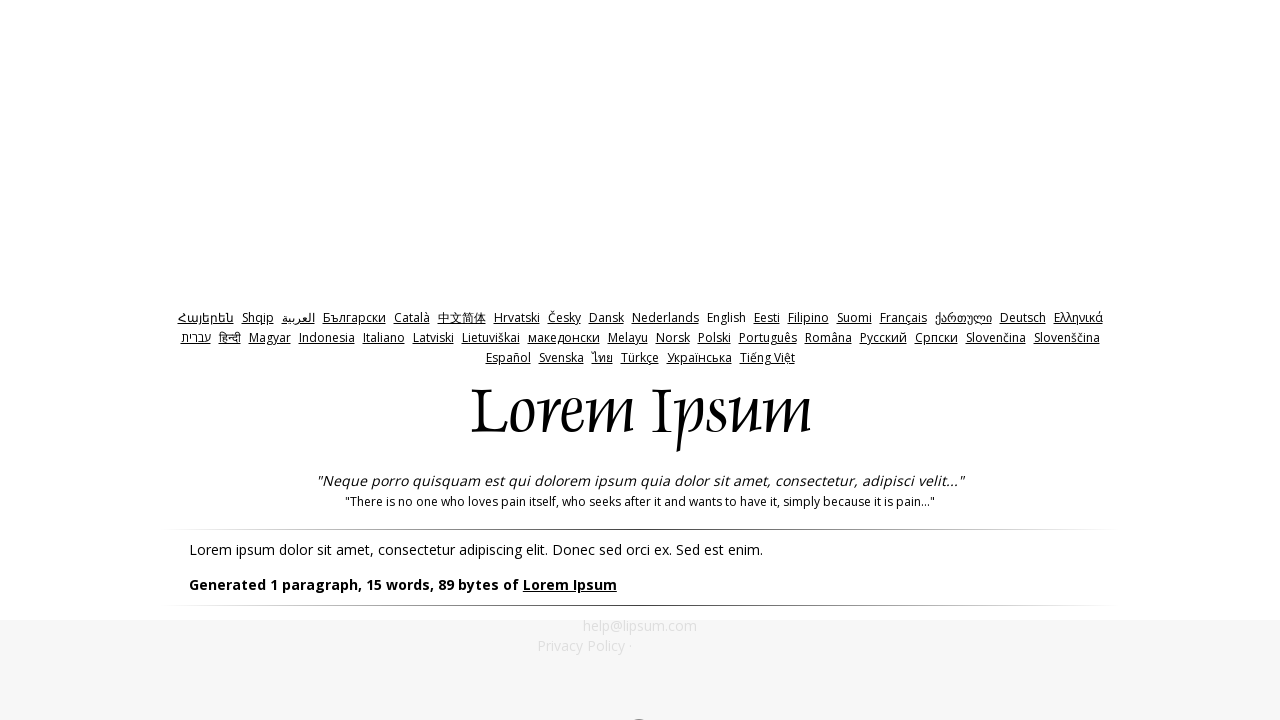

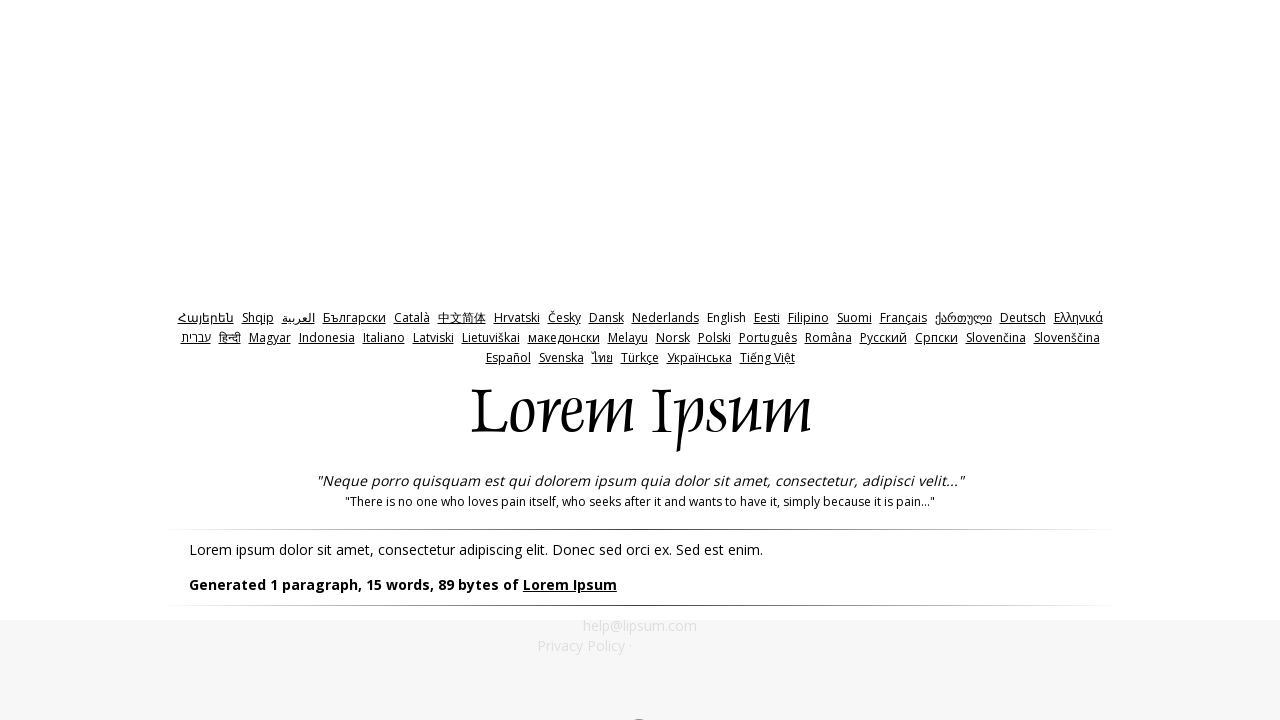